Tests clicking a blue primary button on the UI Testing Playground's class attribute page to verify button interaction functionality.

Starting URL: http://uitestingplayground.com/classattr

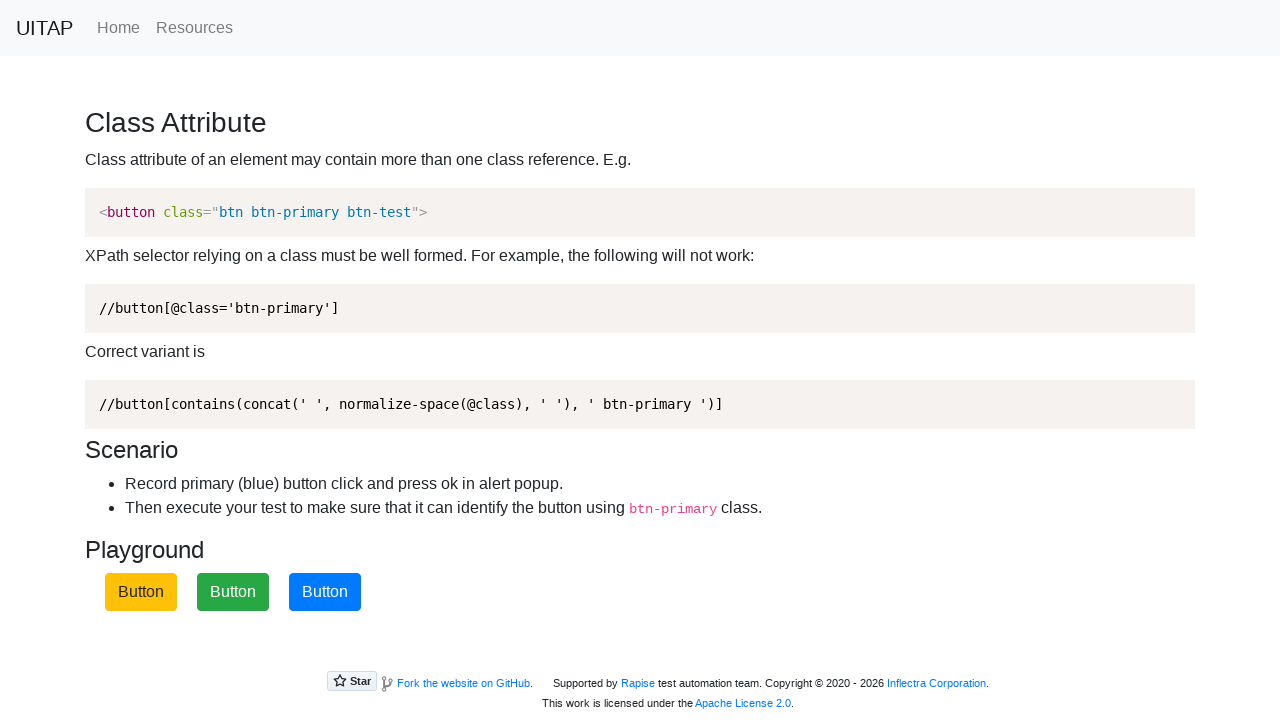

Navigated to UI Testing Playground class attribute page
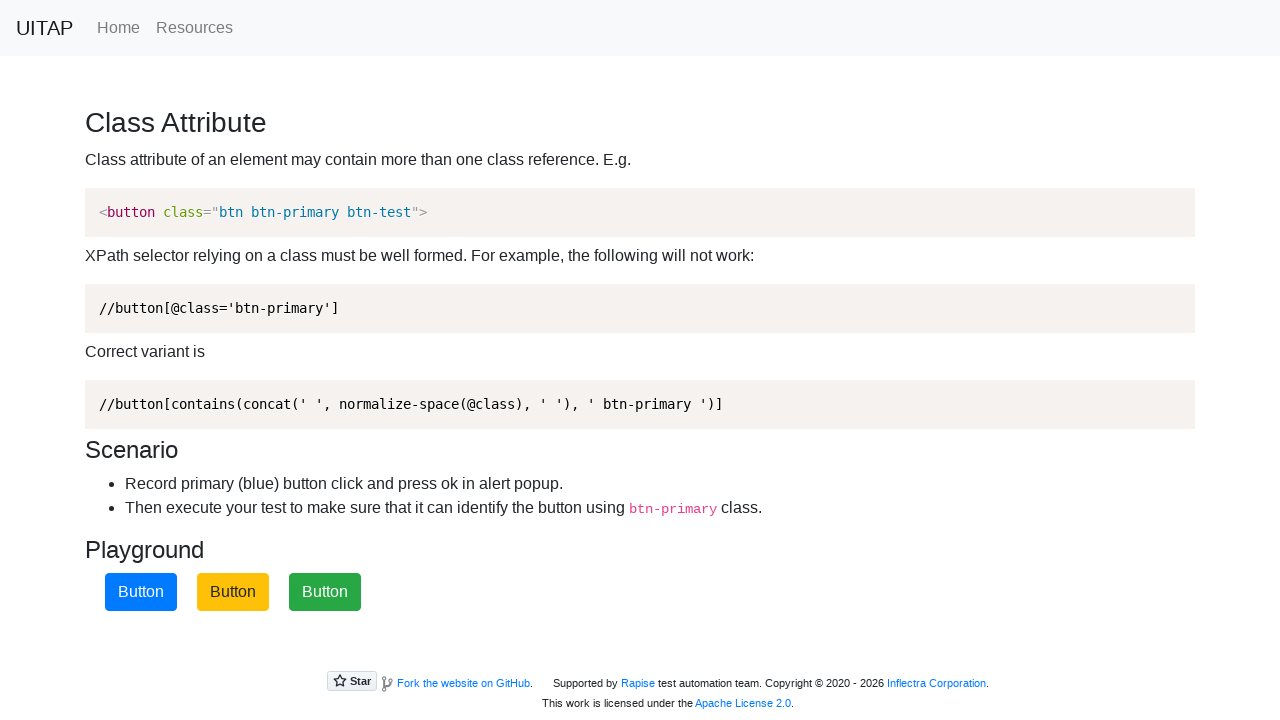

Clicked the blue primary button on the class attribute page at (141, 592) on .btn.btn-primary
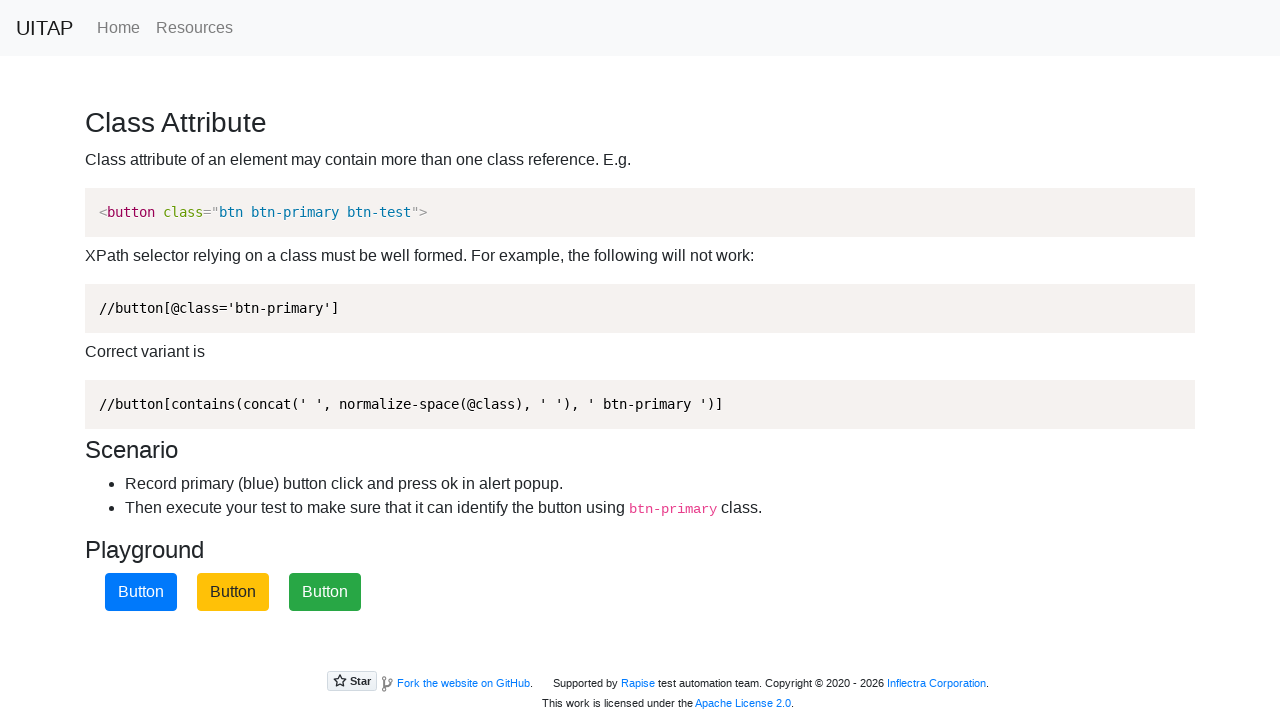

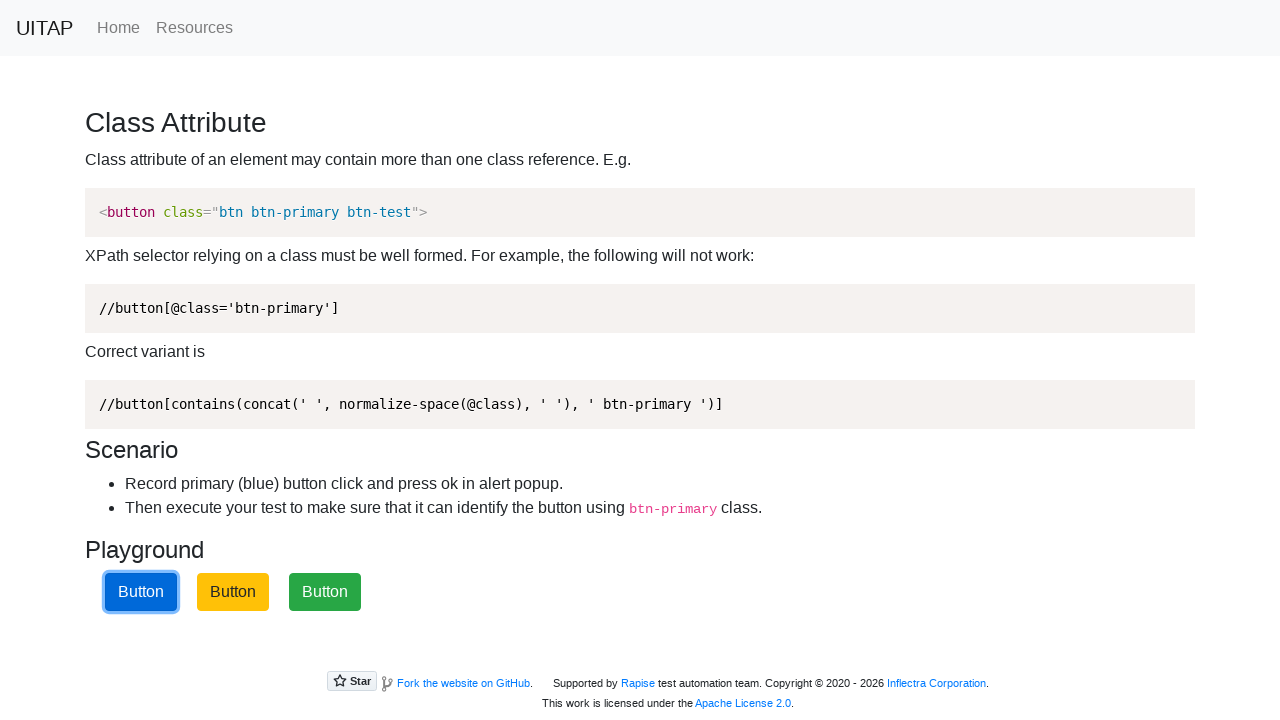